Tests the text input functionality on UI Test Automation Playground by entering text into an input field and clicking a button to change the button's label

Starting URL: http://uitestingplayground.com/textinput

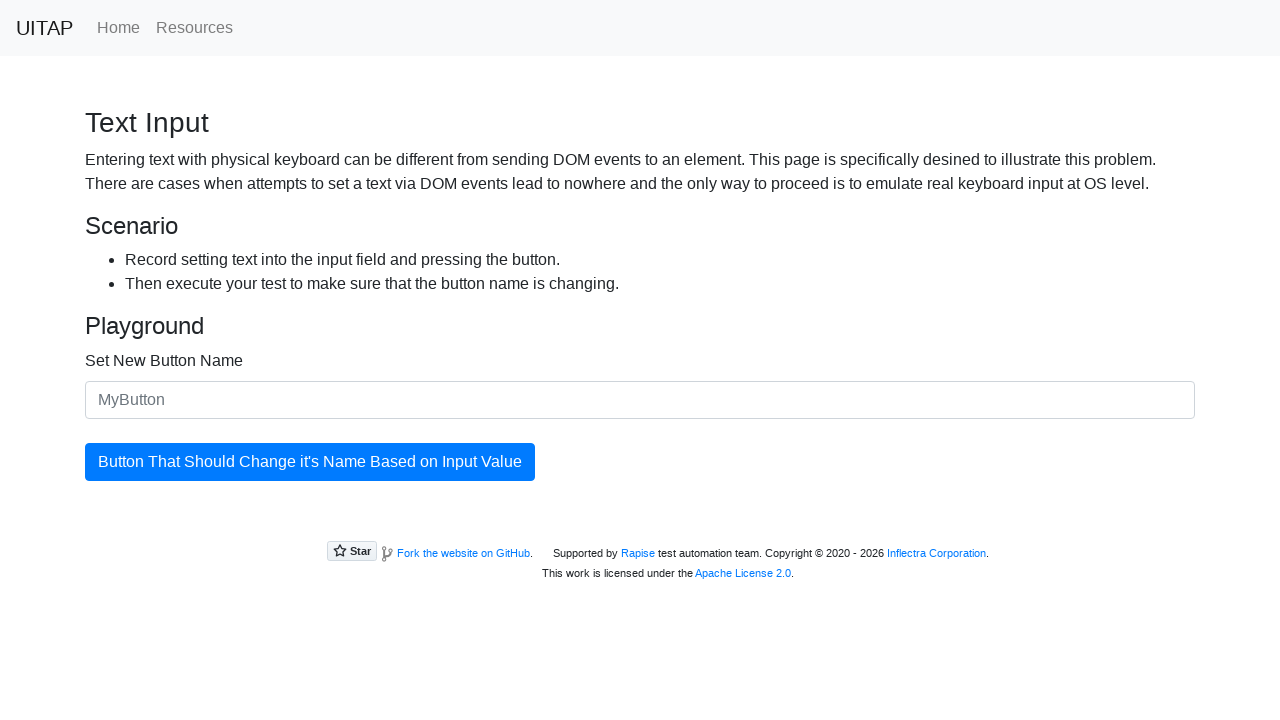

Filled input field with 'SkyPro' on #newButtonName
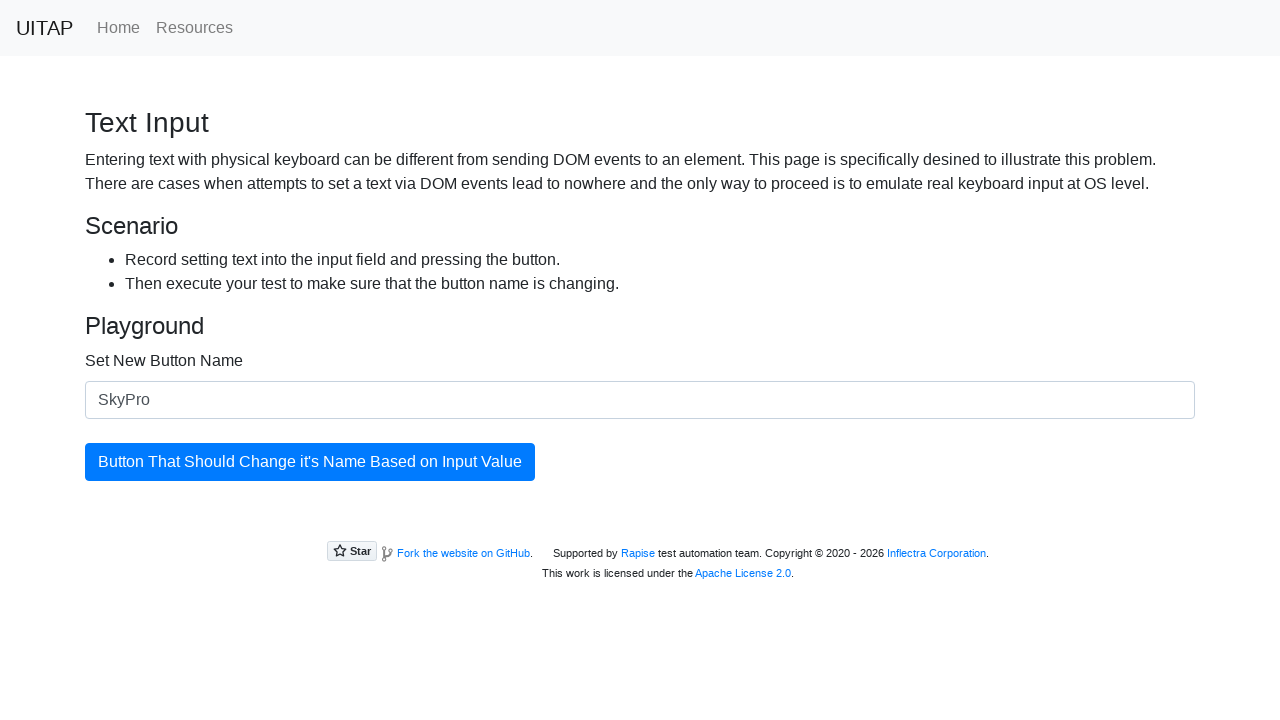

Clicked the primary button to update its label at (310, 462) on button.btn-primary
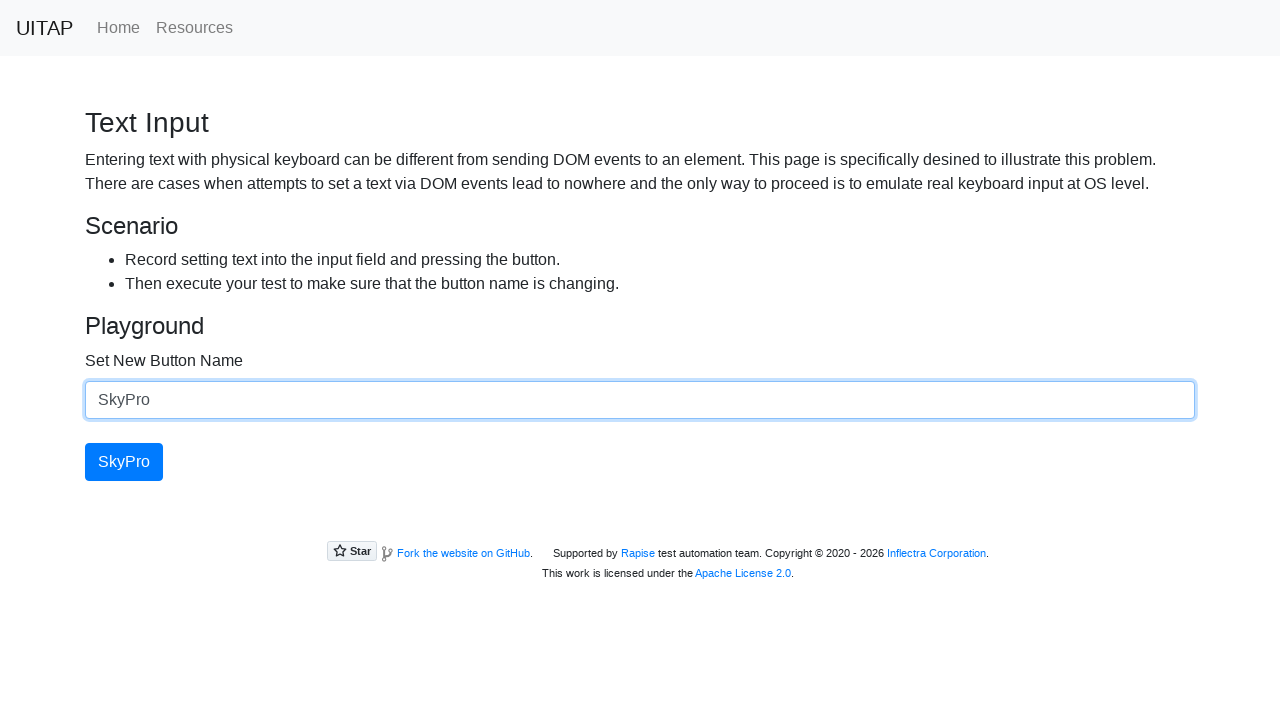

Verified button label changed to 'SkyPro'
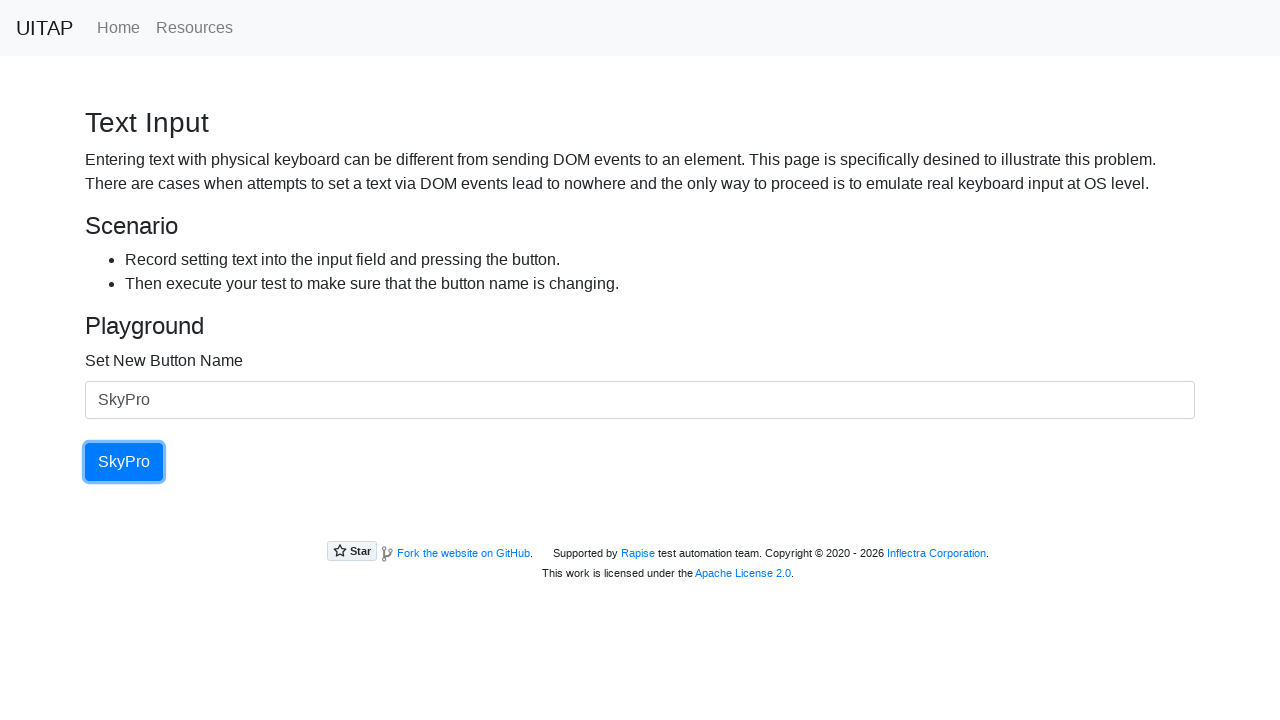

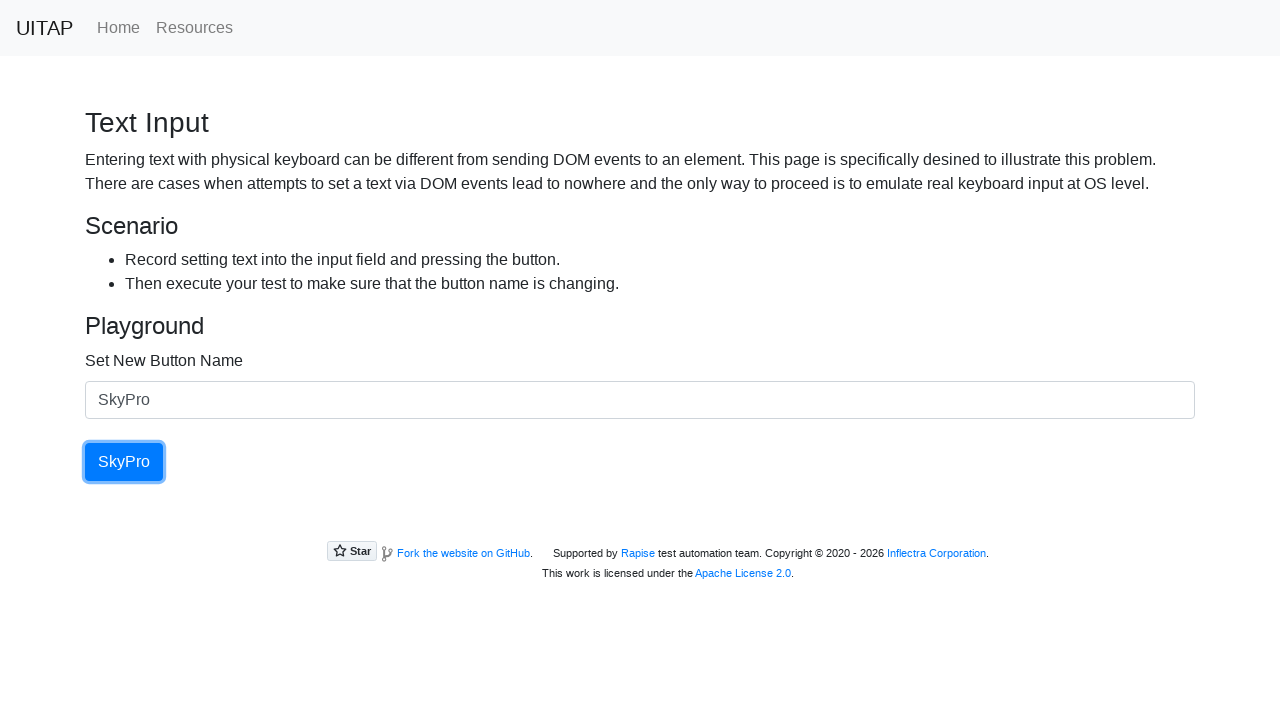